Tests a registration form by filling in first name, last name, and email fields, then submitting the form and verifying the success message is displayed.

Starting URL: http://suninjuly.github.io/registration1.html

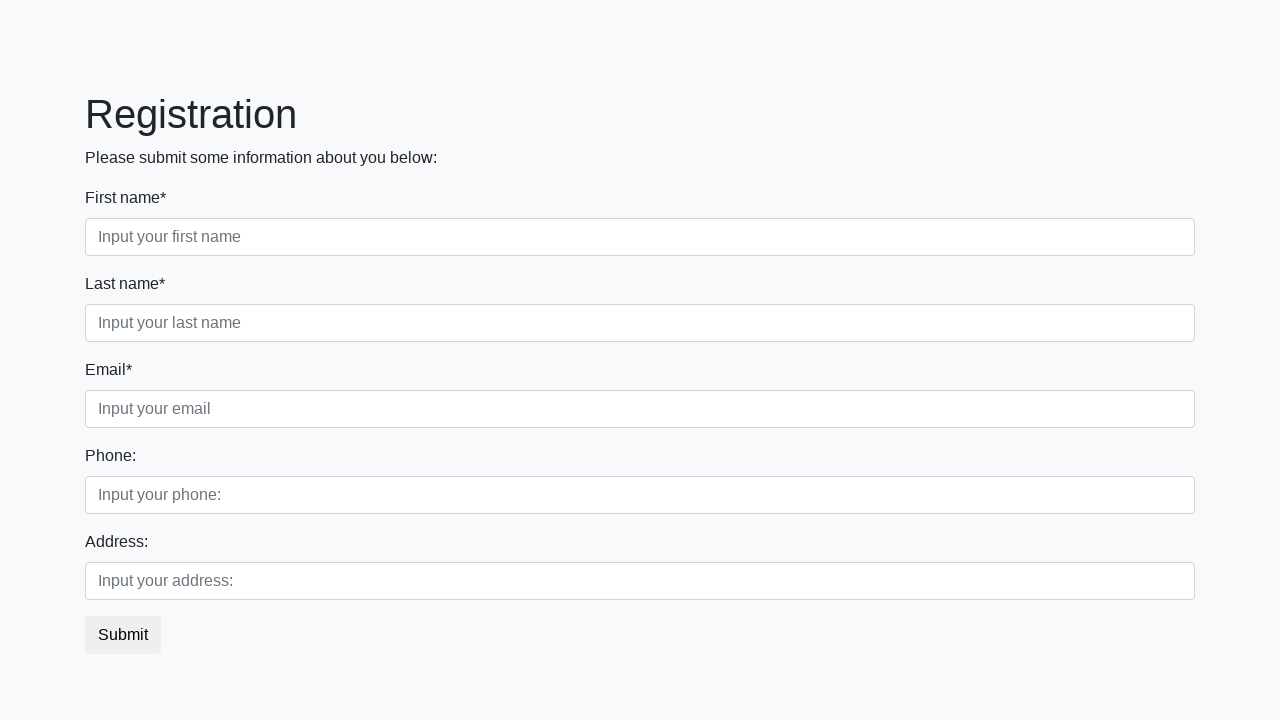

Filled first name field with 'Ivan' on input
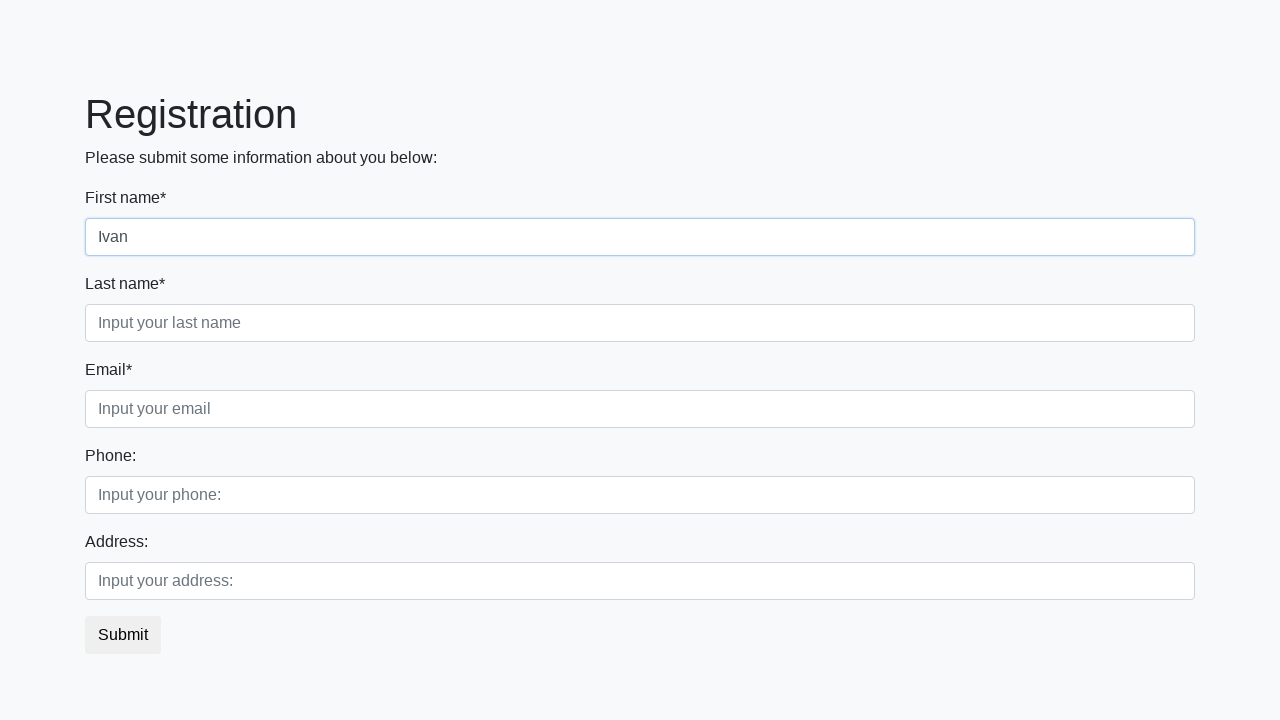

Filled last name field with 'Petrov' on input[placeholder='Input your last name']
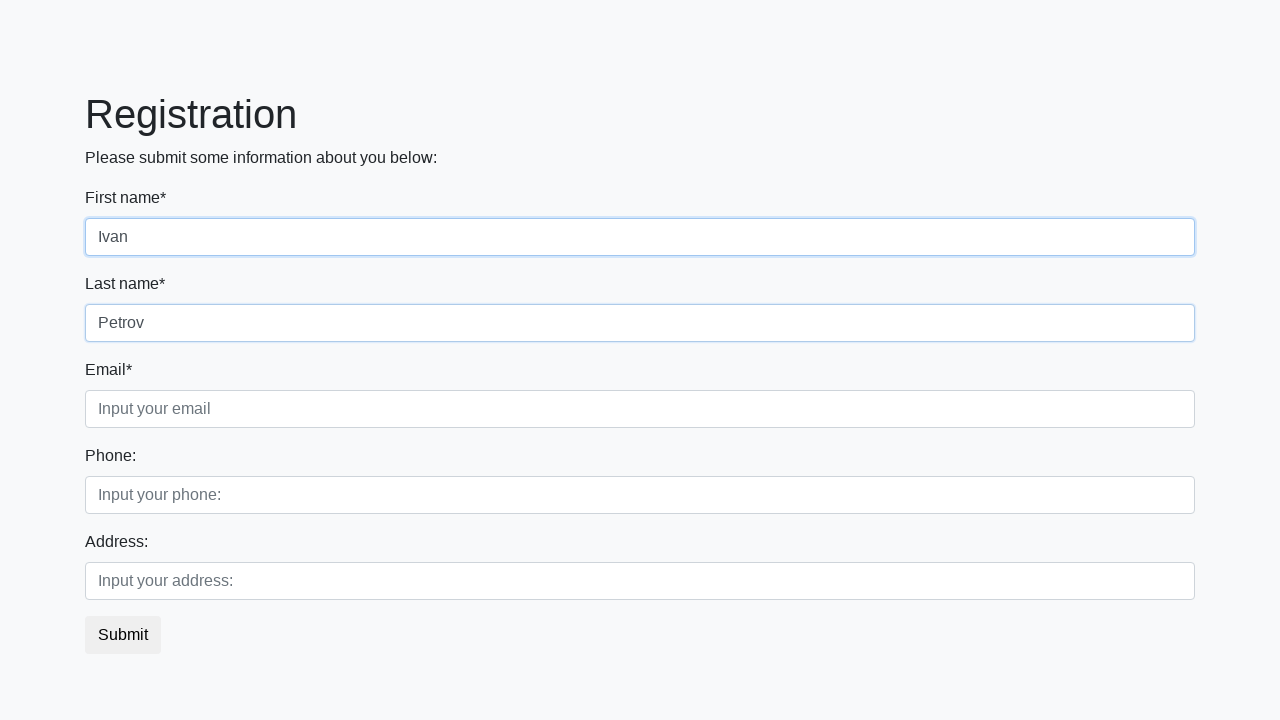

Filled email field with 'test@yandex.ru' on input[placeholder='Input your email']
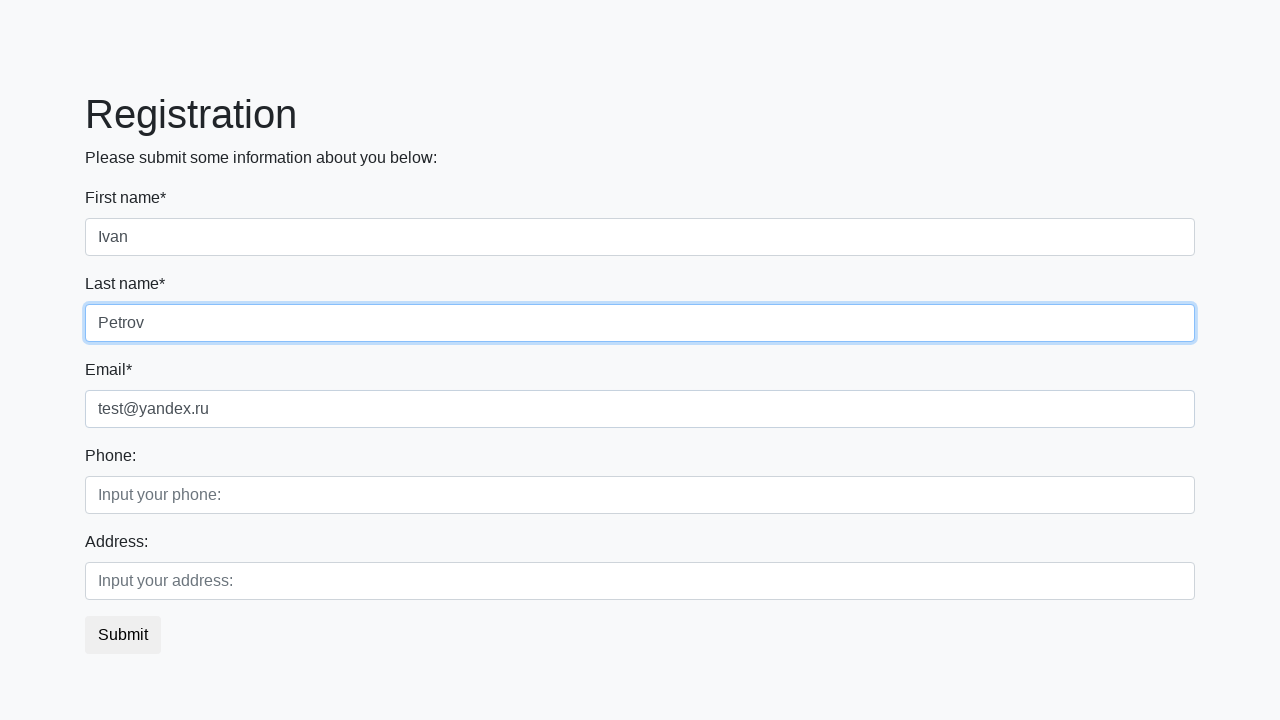

Clicked the submit button to register at (123, 635) on button.btn
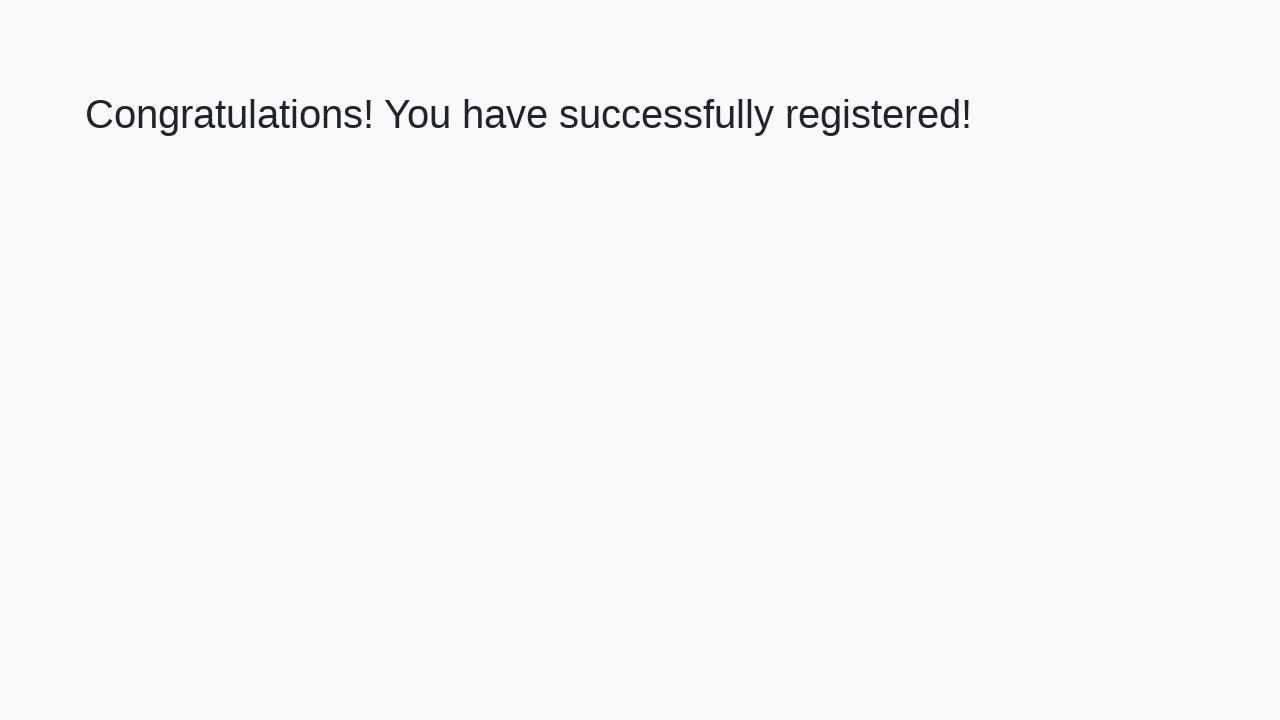

Success message heading appeared on the page
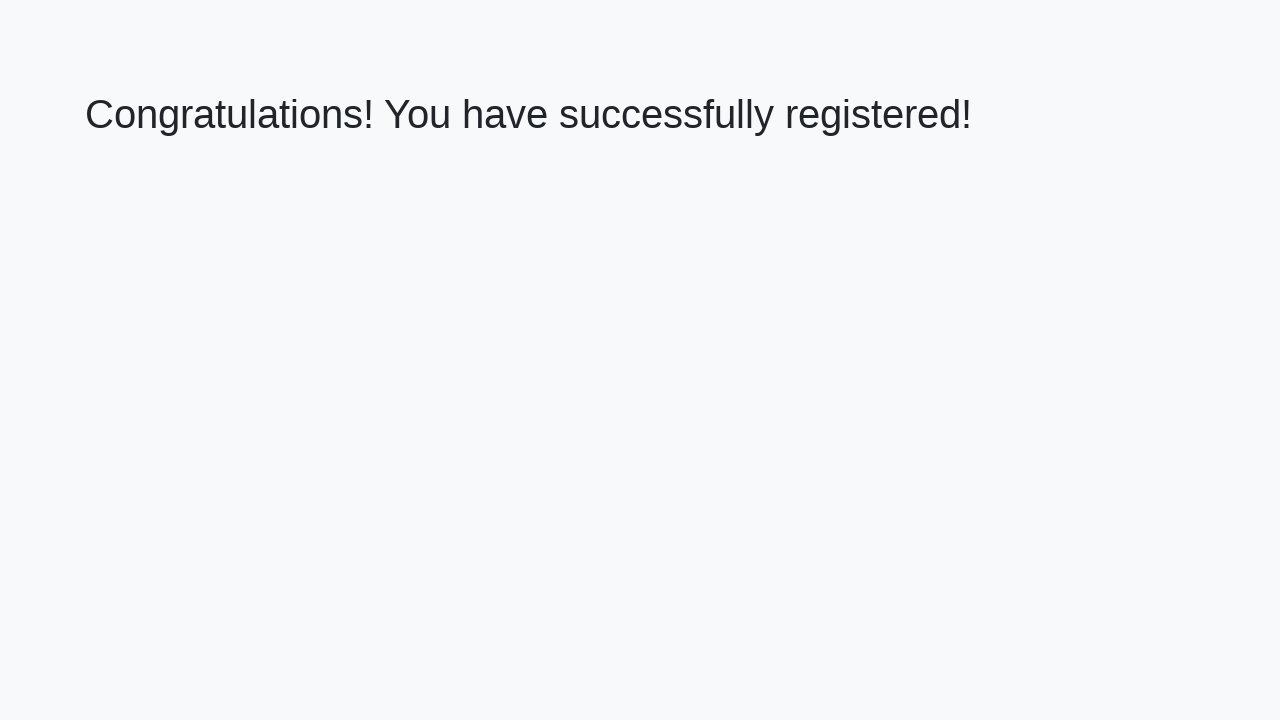

Retrieved success message text
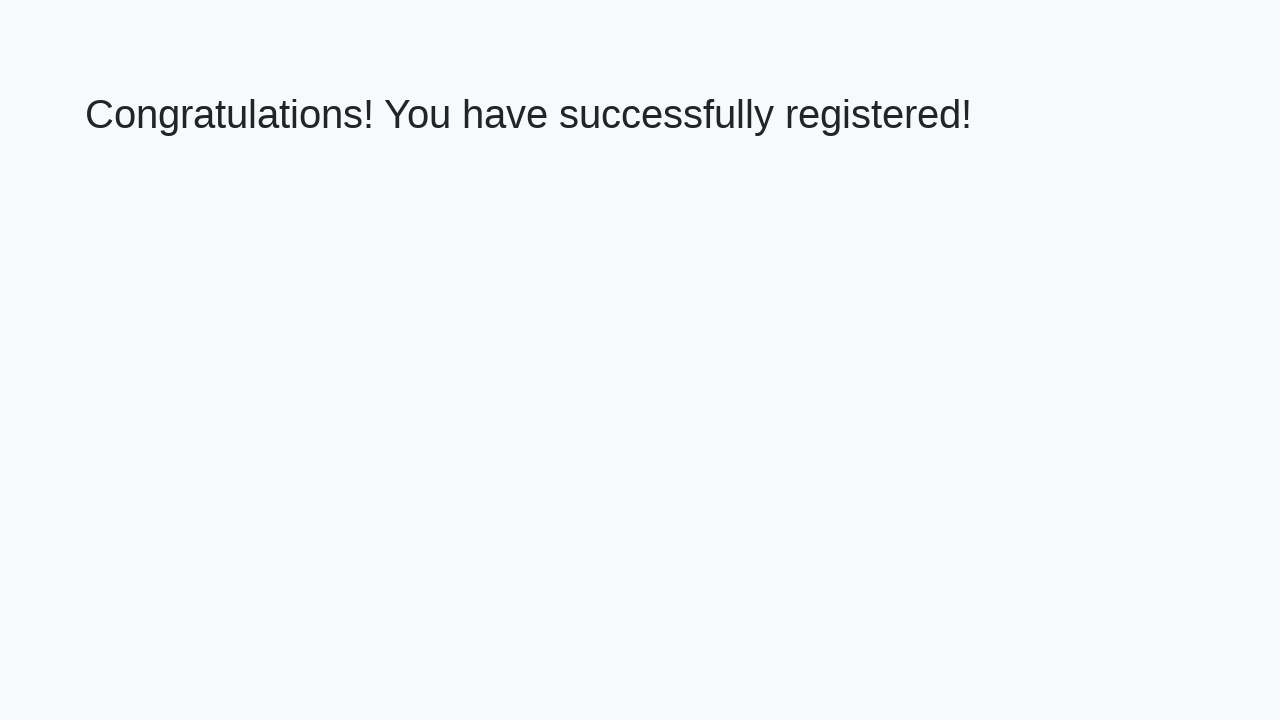

Verified success message: 'Congratulations! You have successfully registered!'
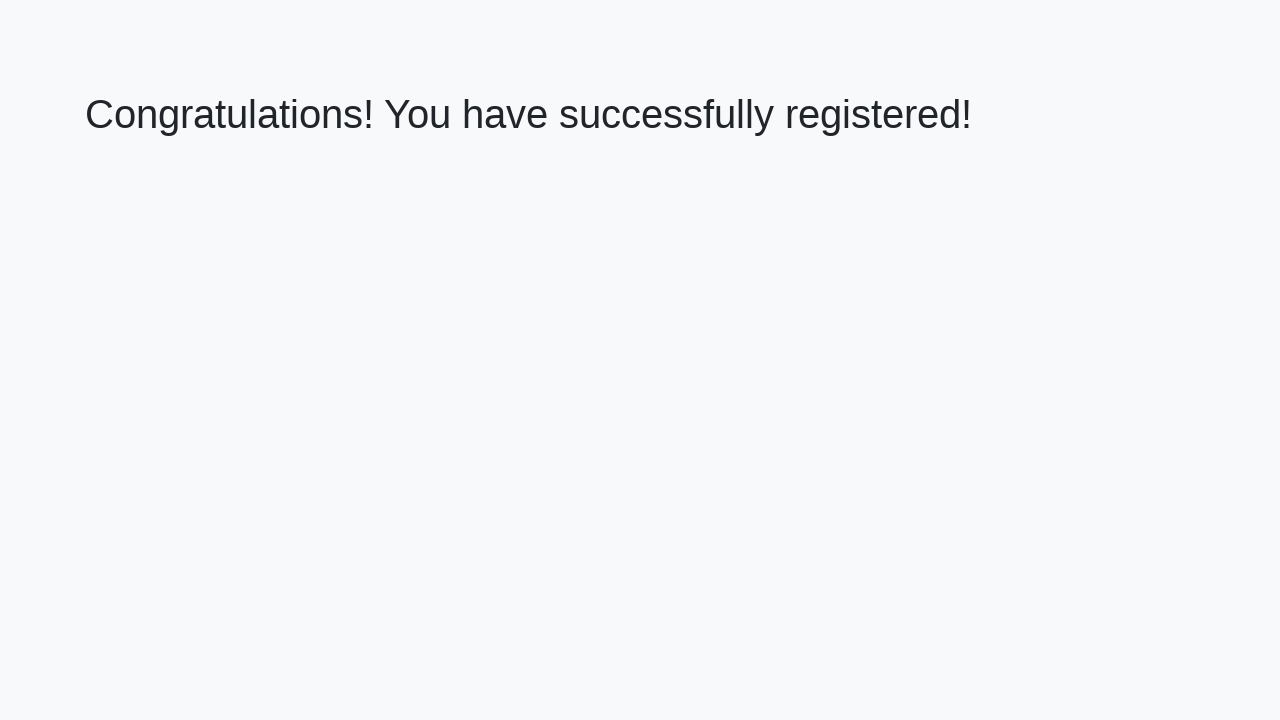

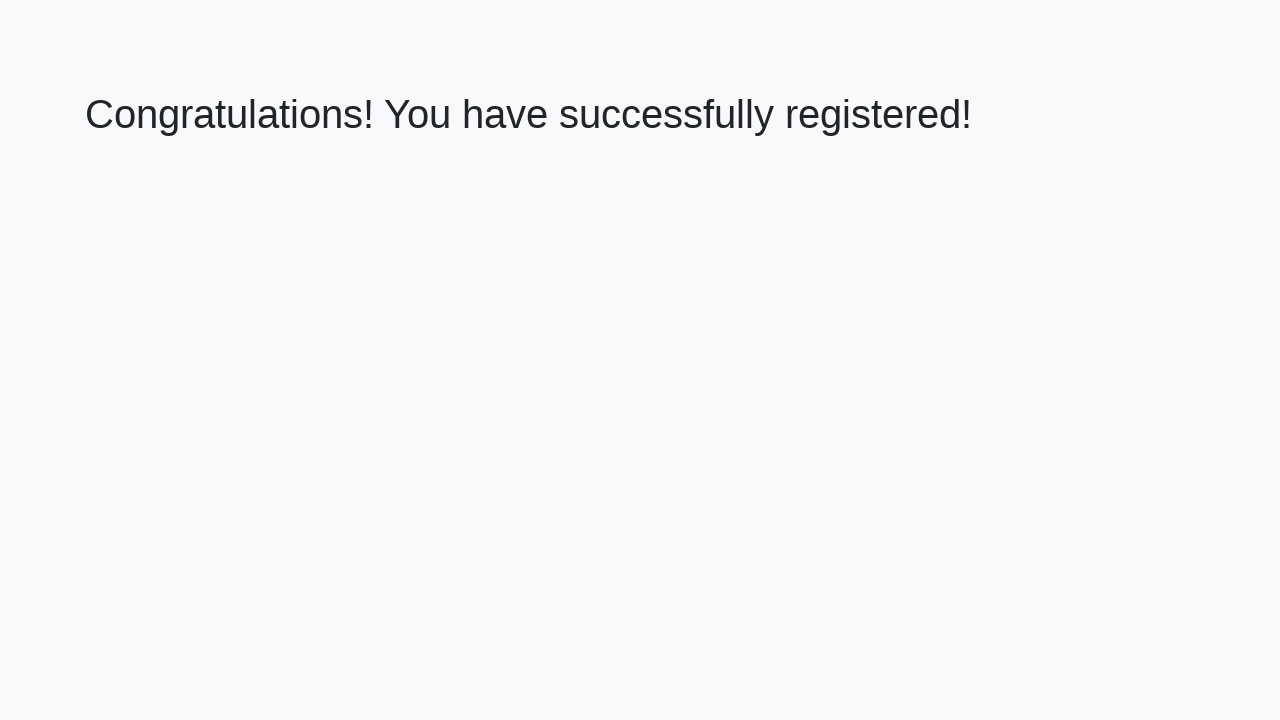